Navigates to Python.org homepage and verifies that event information is displayed in the events widget

Starting URL: https://www.python.org

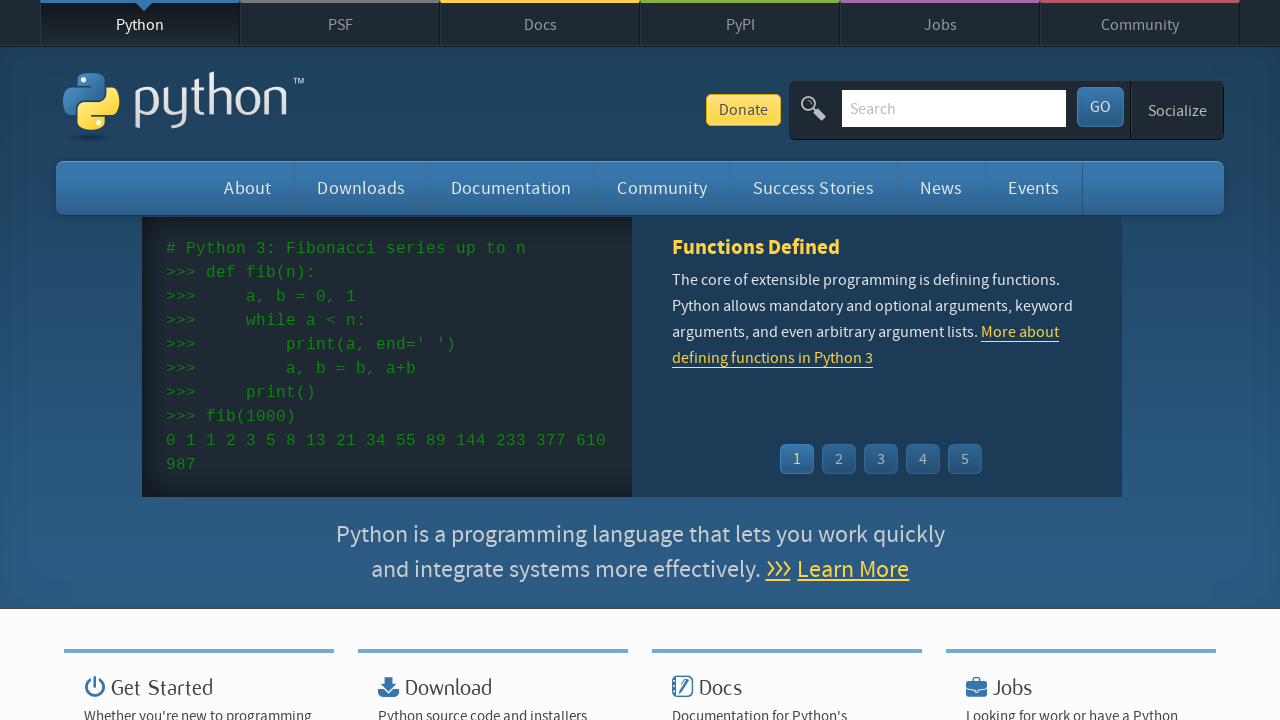

Navigated to Python.org homepage
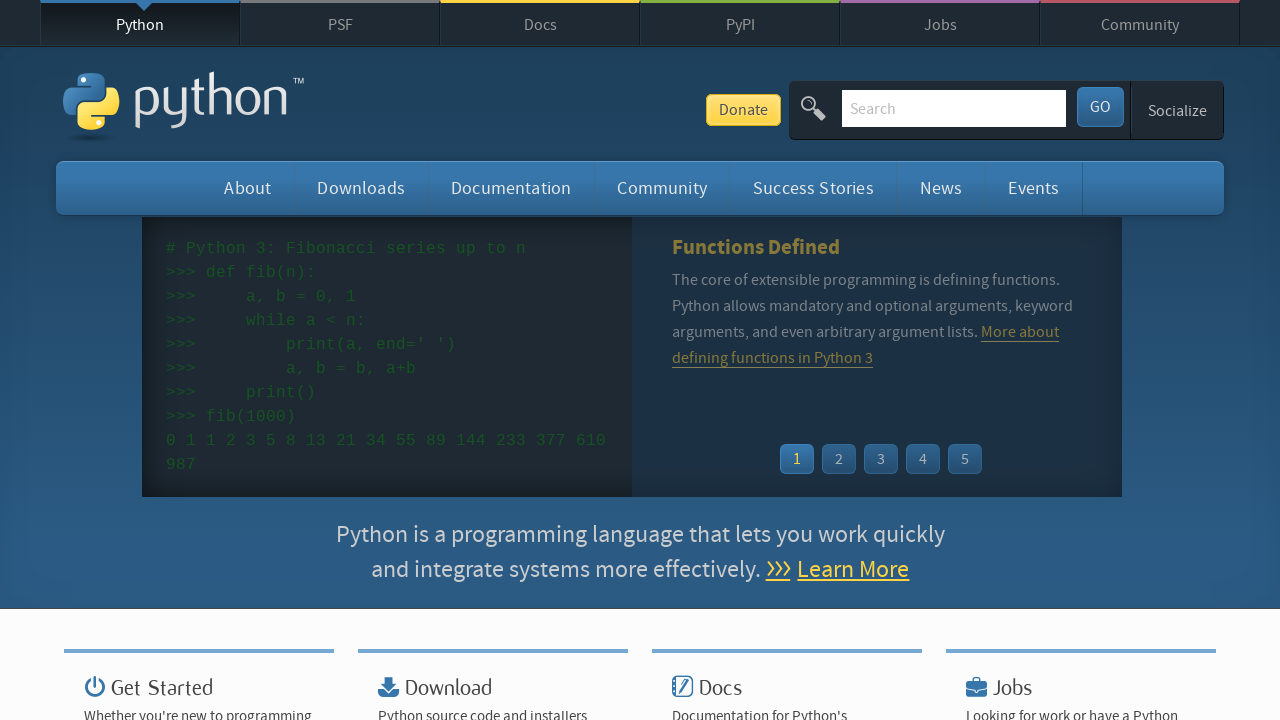

Event widget time selector loaded
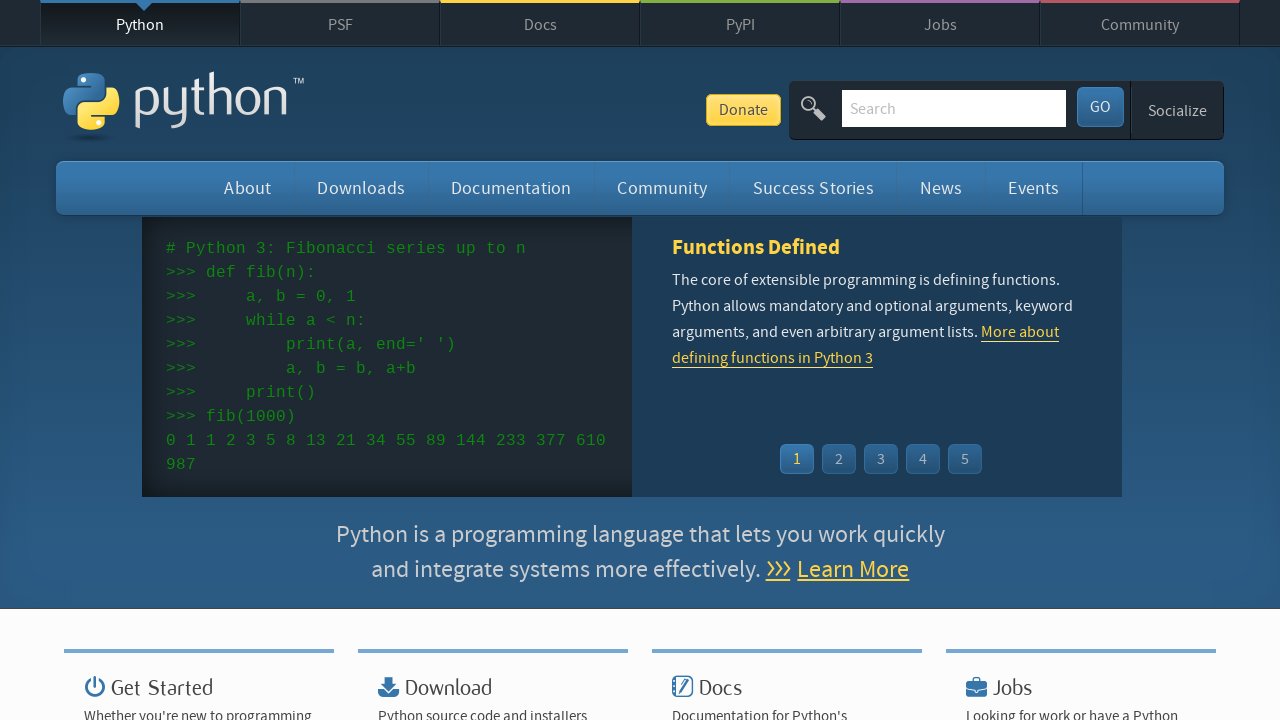

Event widget links loaded
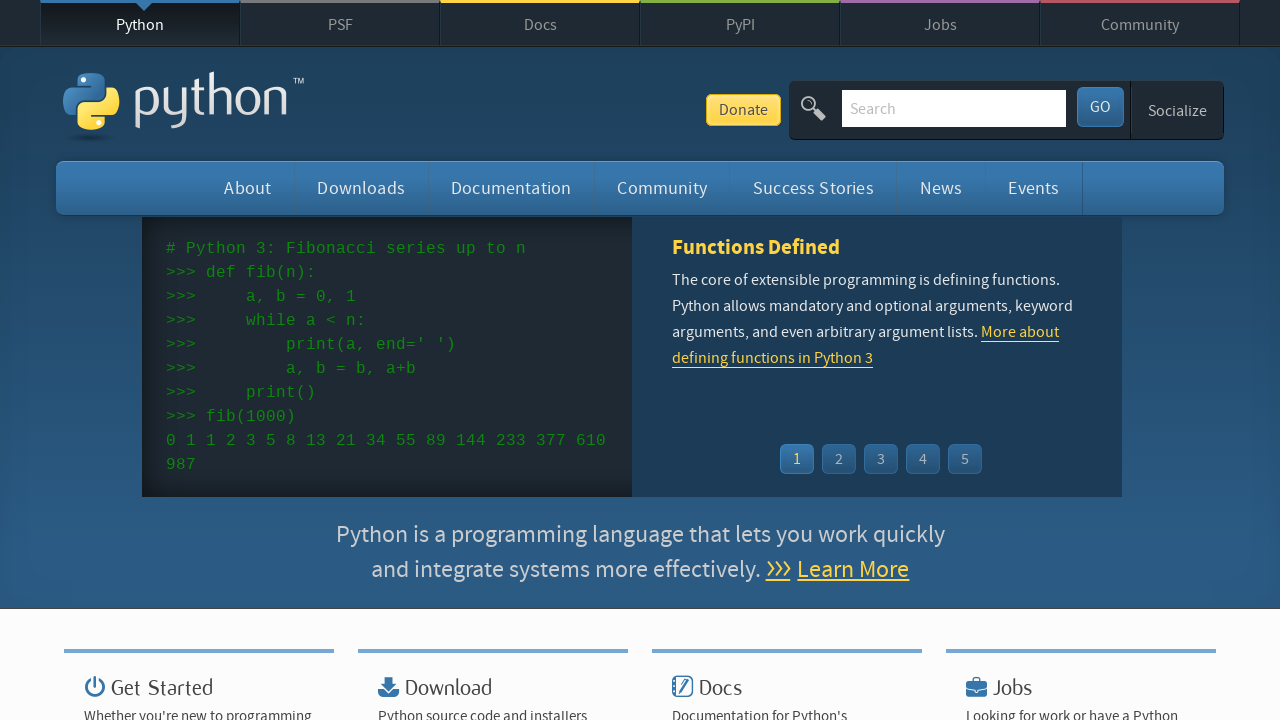

Queried all event time elements from widget
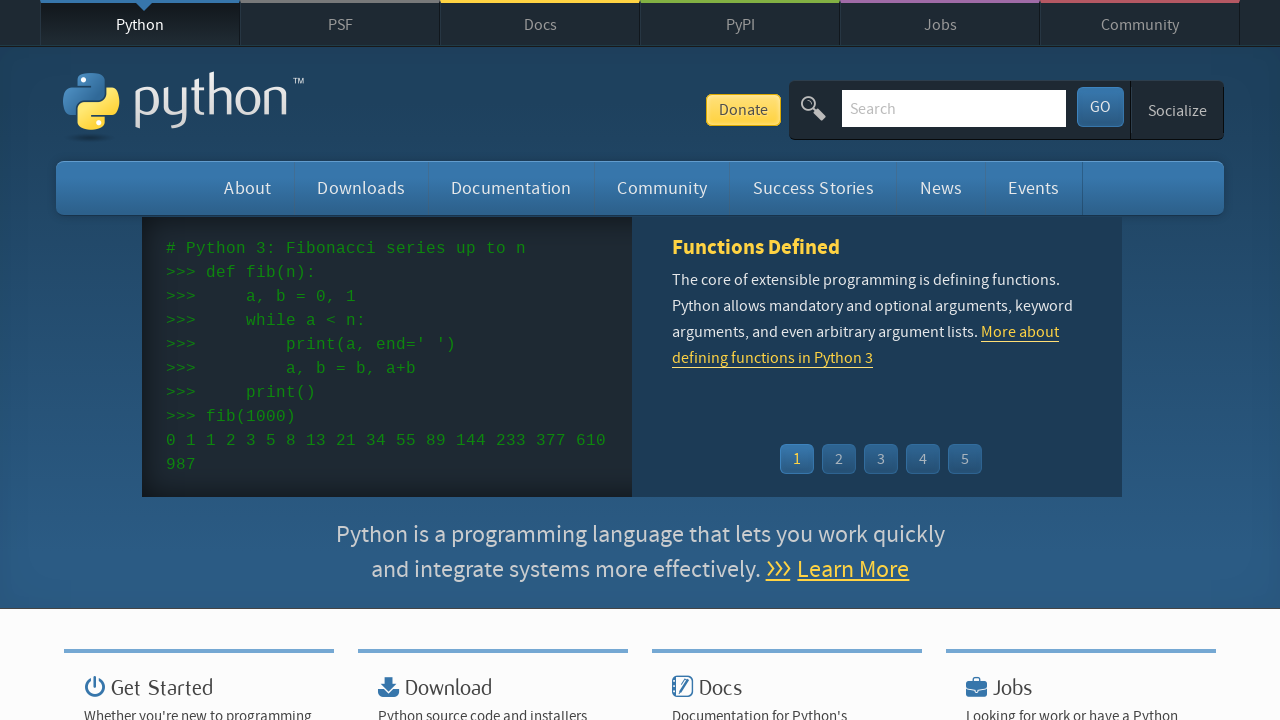

Queried all event name elements from widget
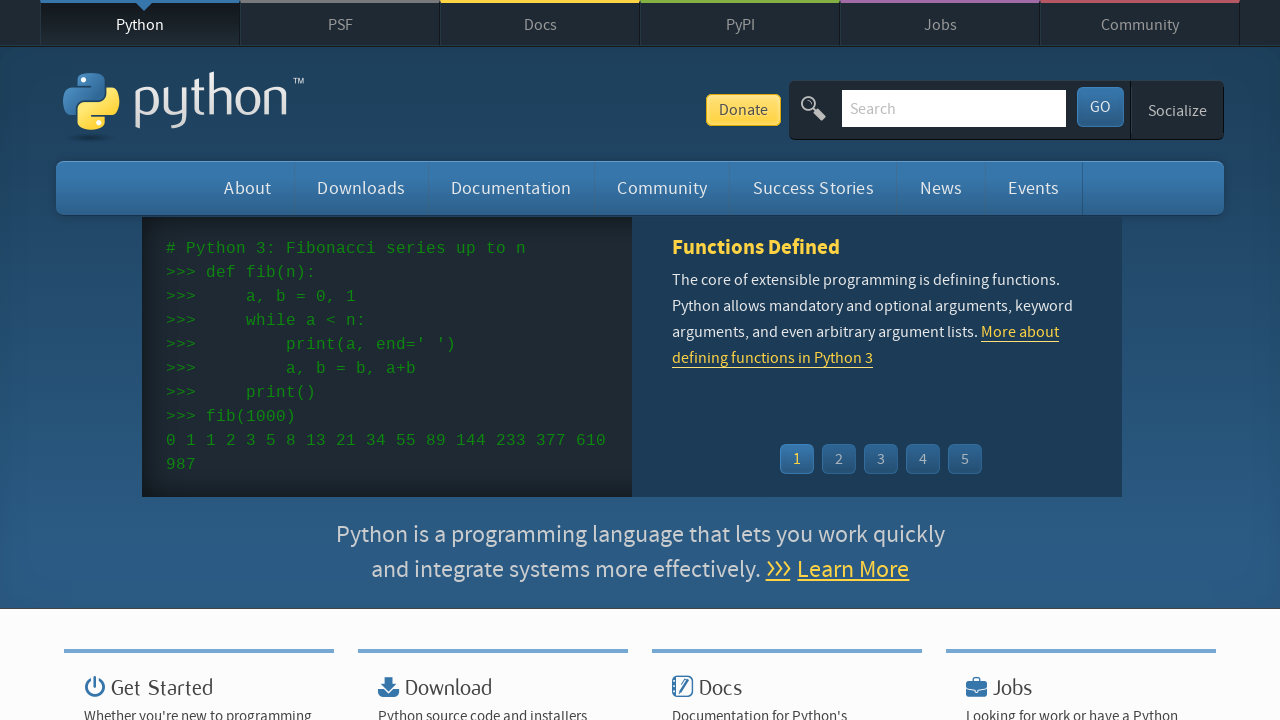

Verified that event times are present in widget
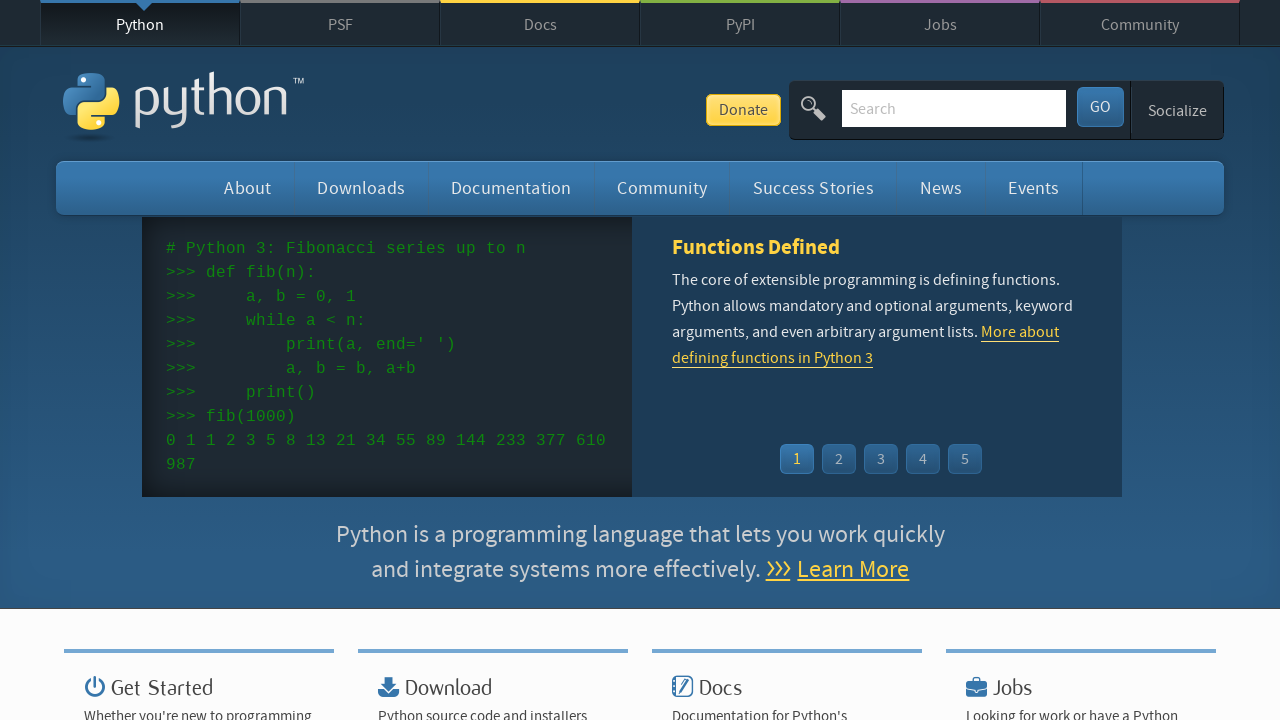

Verified that event names are present in widget
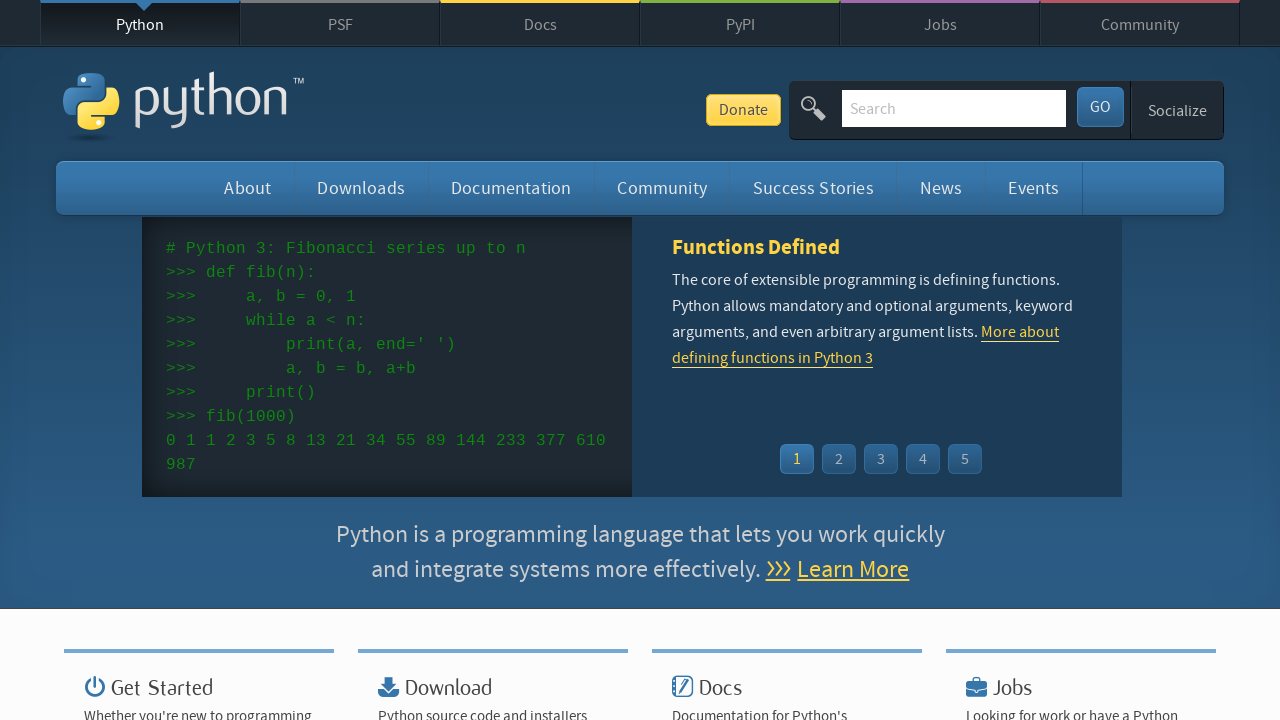

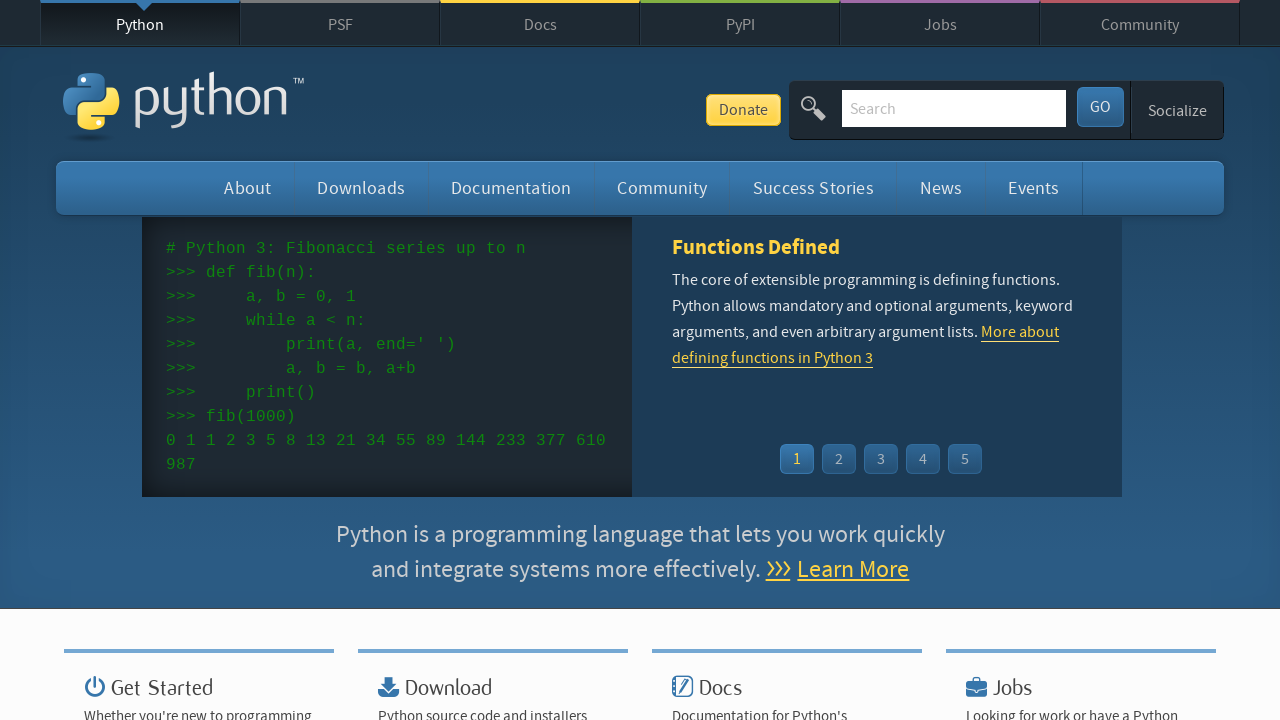